Tests the large modal dialog by clicking the button to open it, verifying the modal title and body text (Lorem Ipsum content), then closing it and verifying it disappears

Starting URL: https://demoqa.com/modal-dialogs

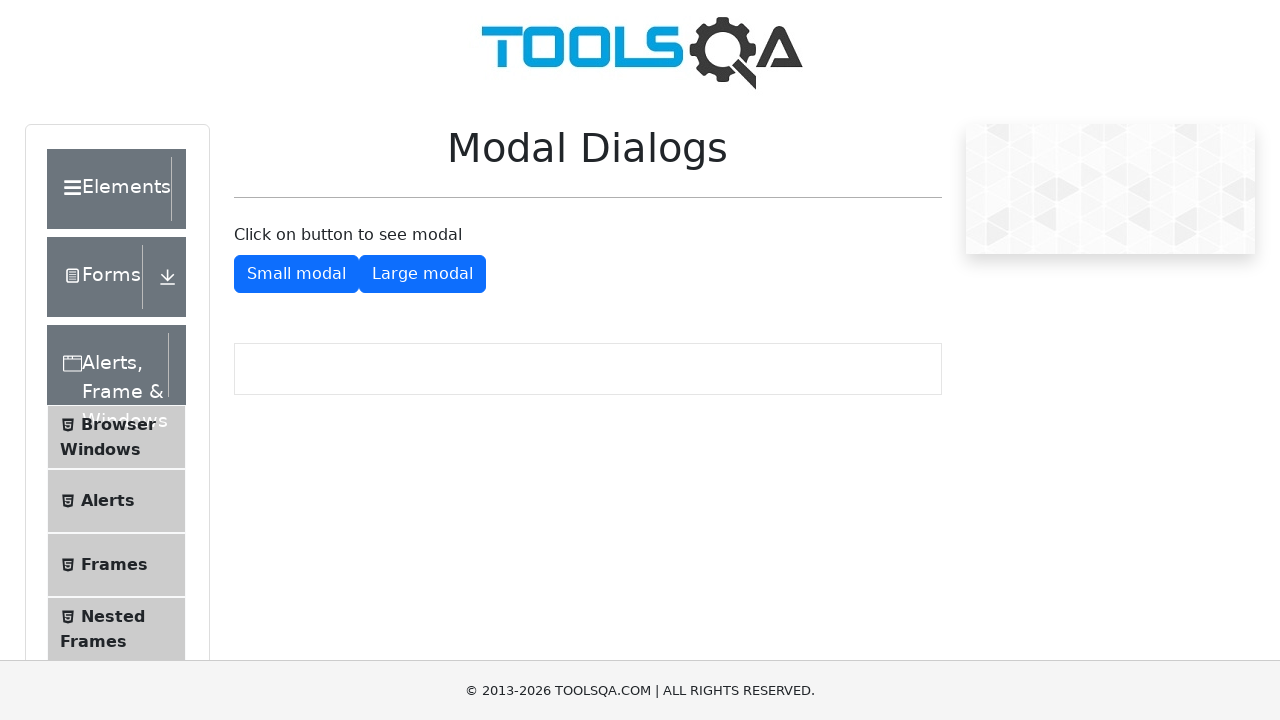

Clicked button to open large modal at (422, 274) on #showLargeModal
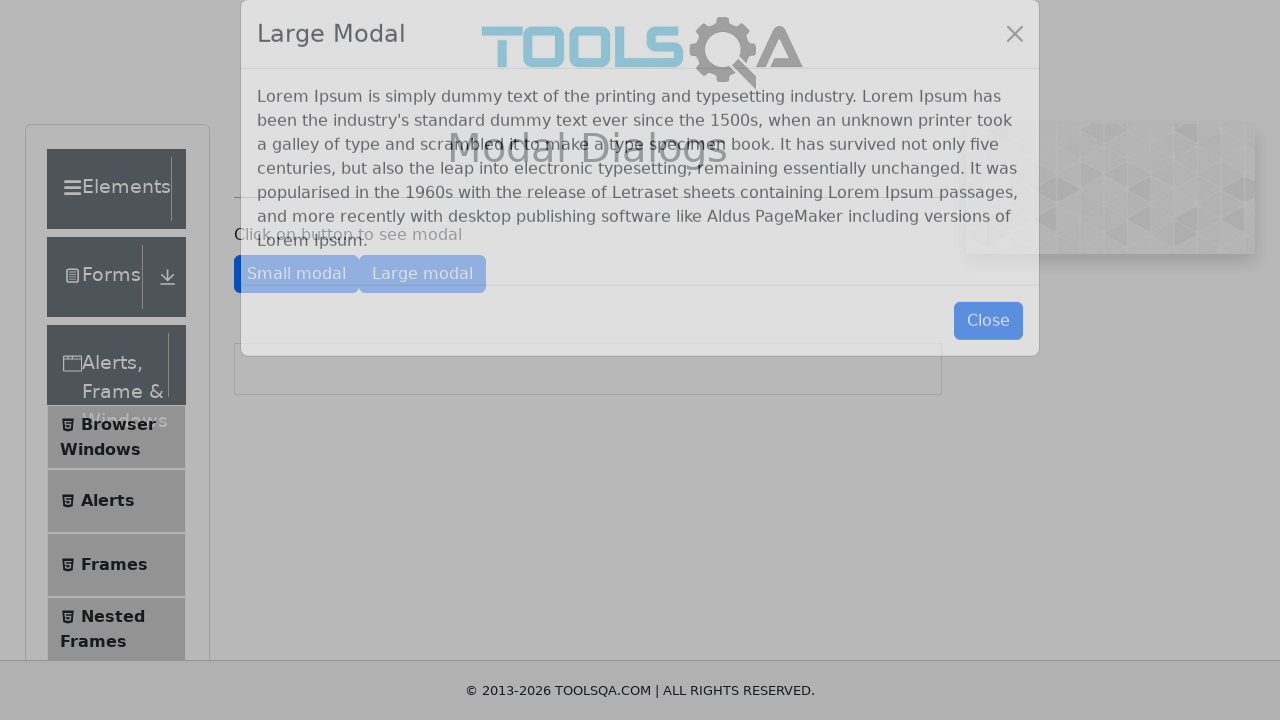

Large modal dialog became visible
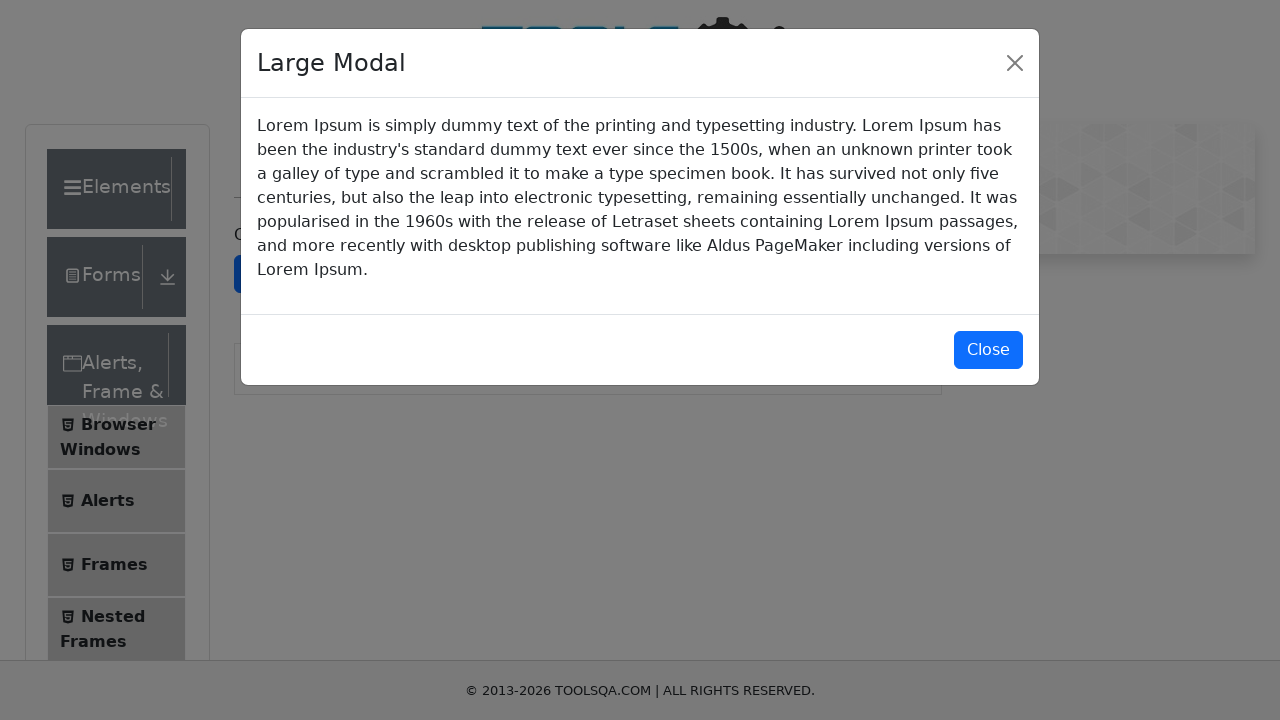

Verified modal title is 'Large Modal'
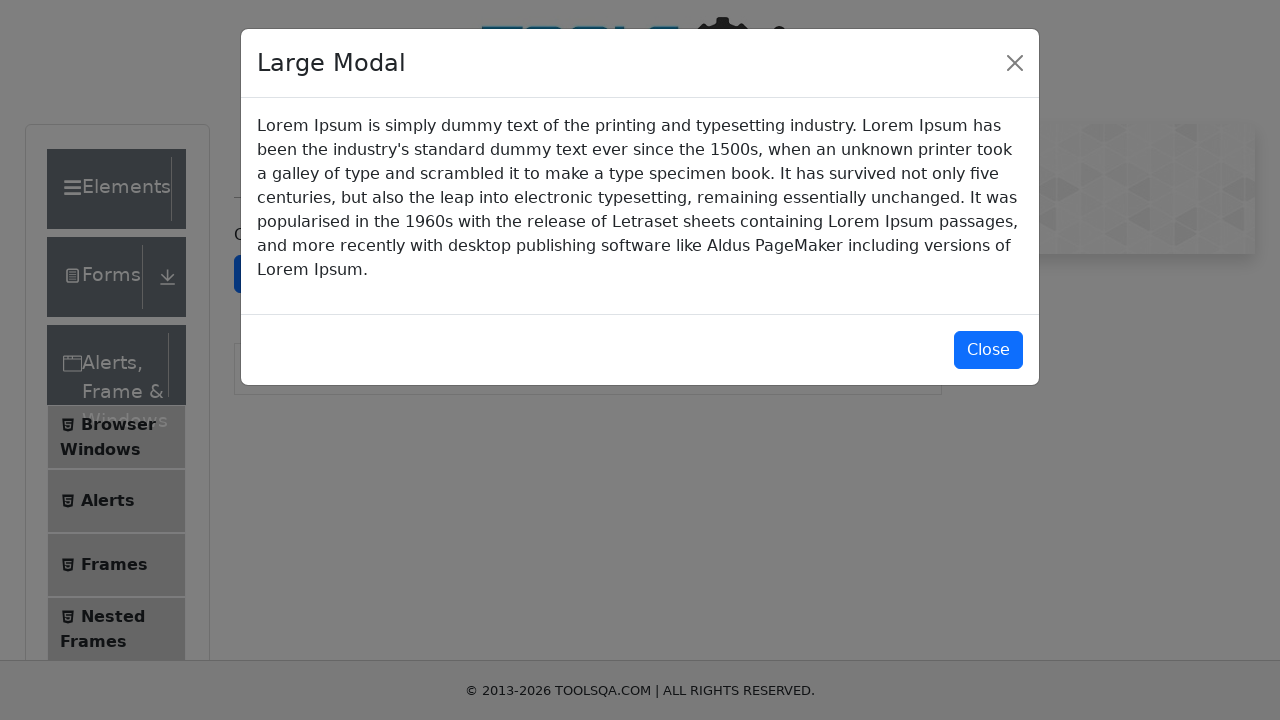

Verified modal body text contains expected Lorem Ipsum content
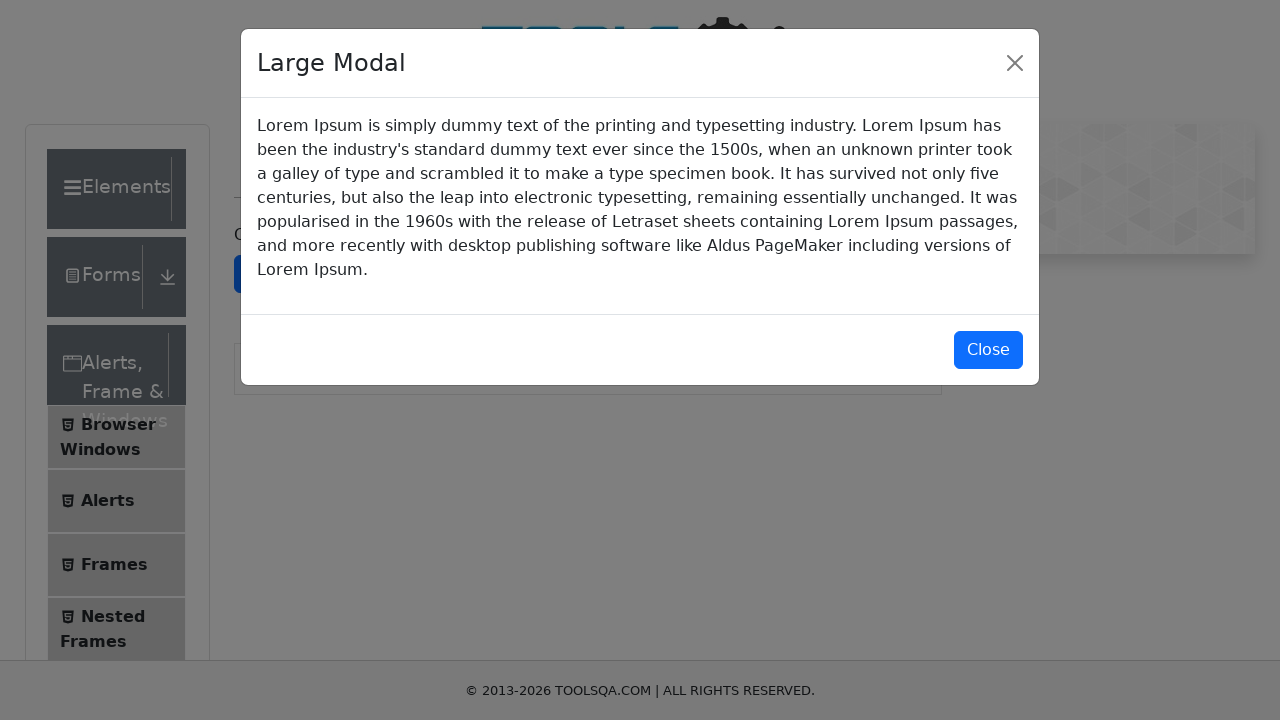

Clicked button to close large modal at (988, 350) on #closeLargeModal
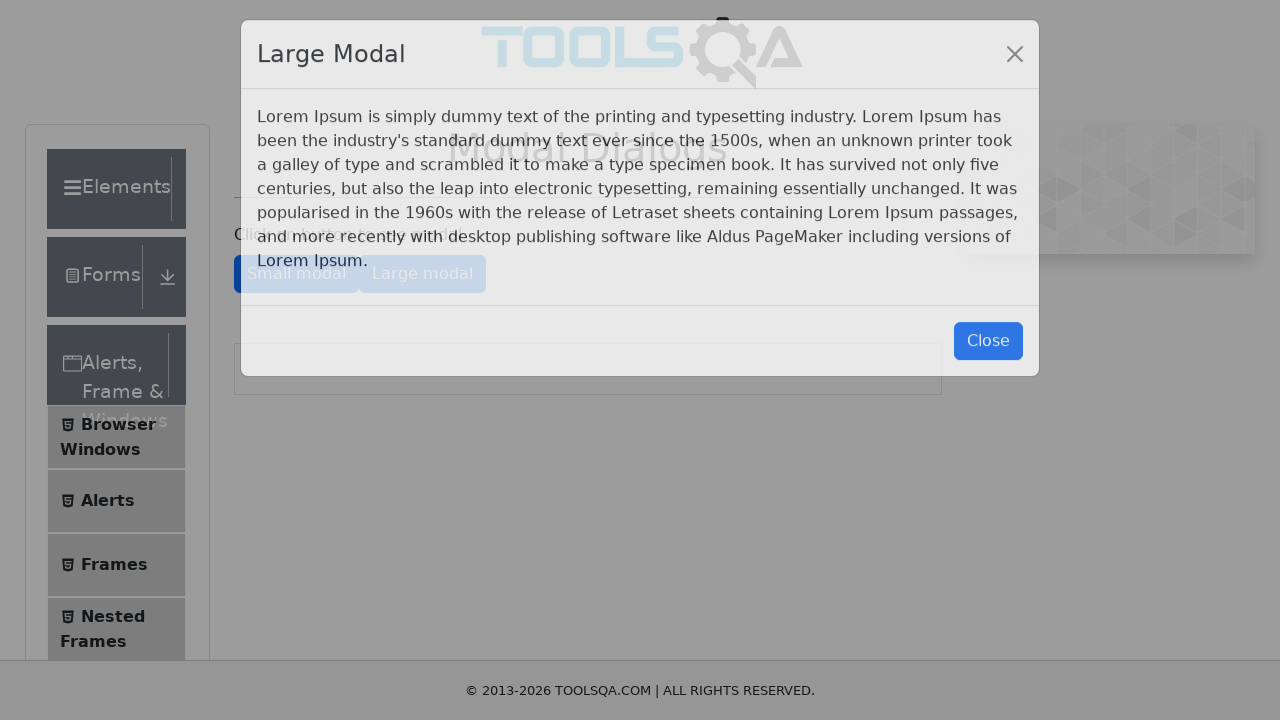

Large modal dialog disappeared
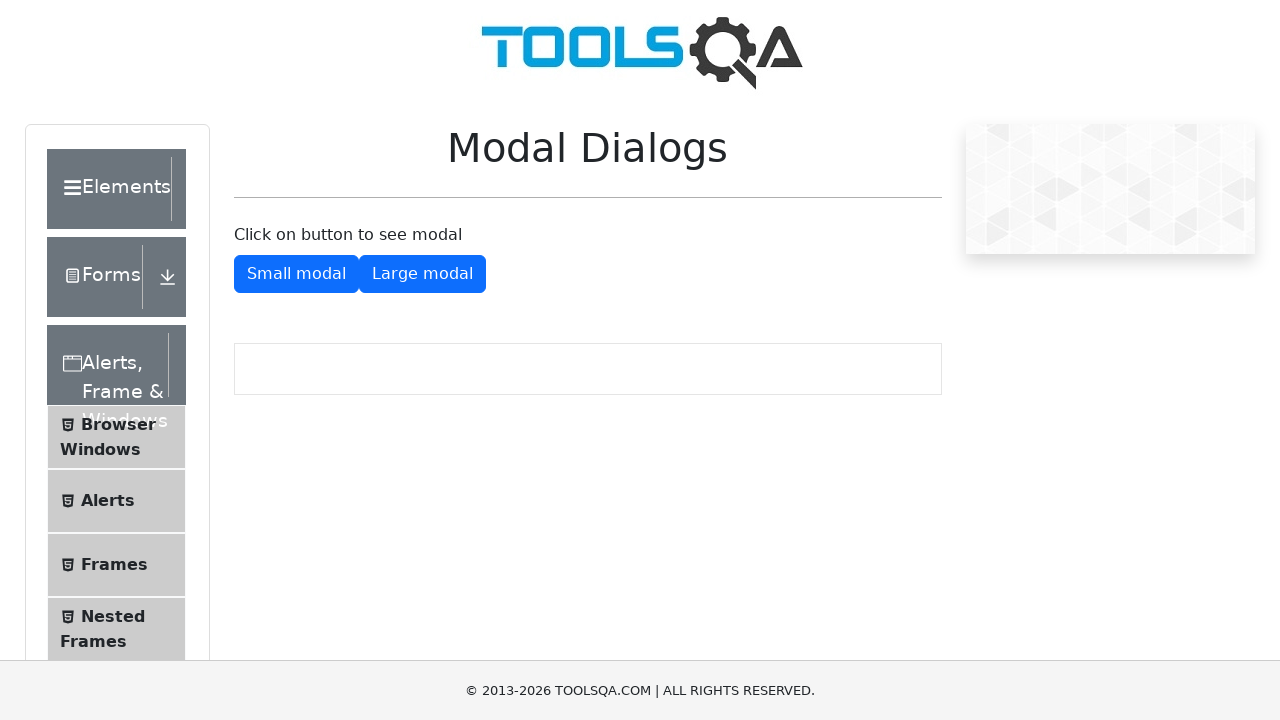

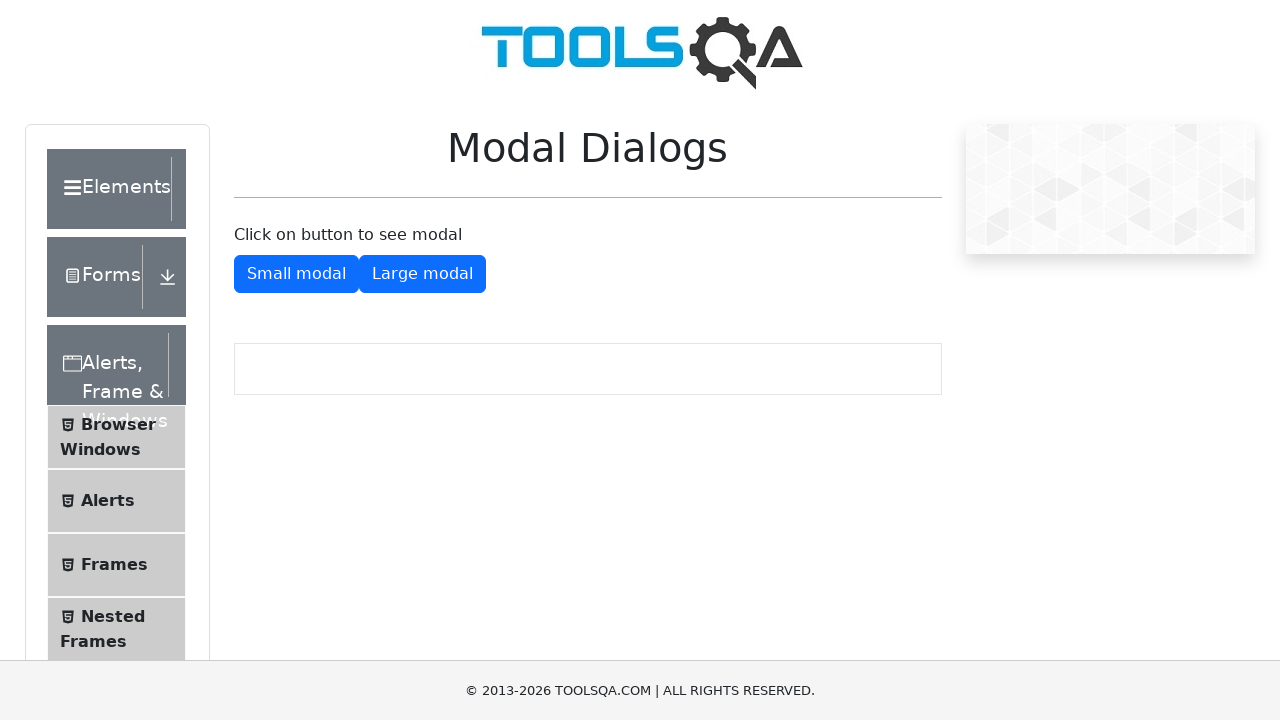